Tests that other controls are hidden when editing a todo item.

Starting URL: https://demo.playwright.dev/todomvc

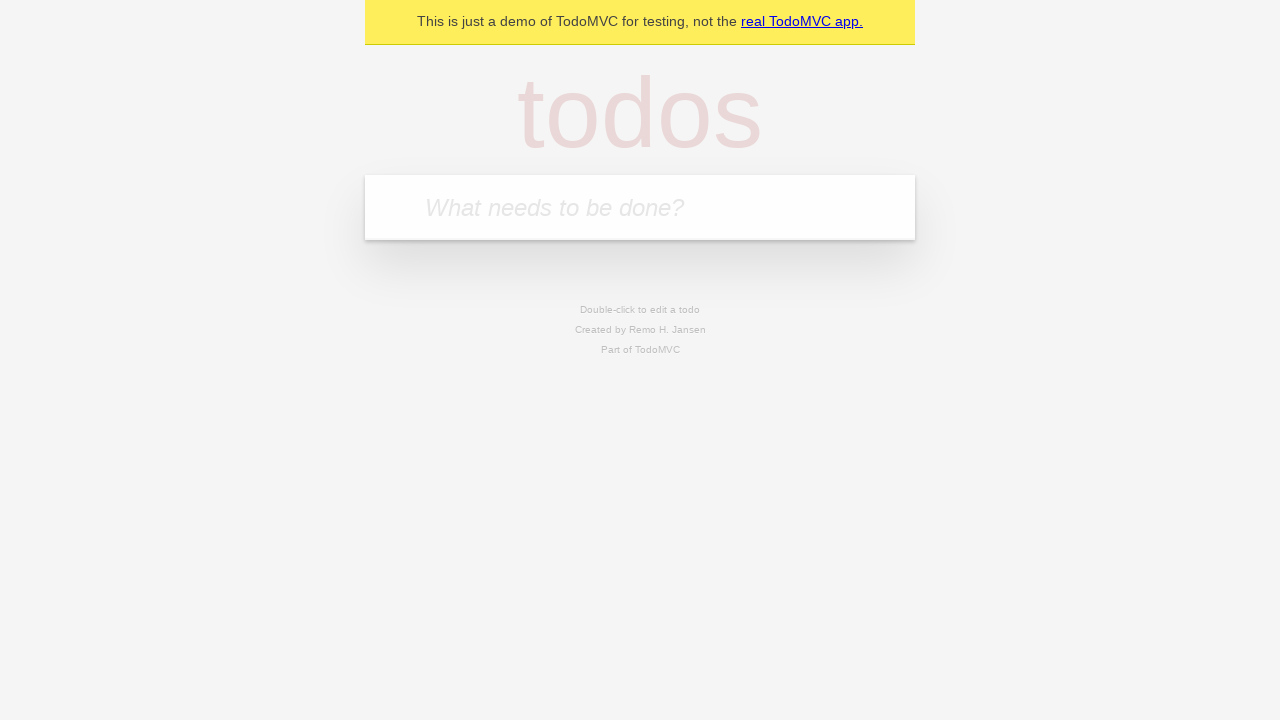

Filled new todo input with 'buy some cheese' on .new-todo
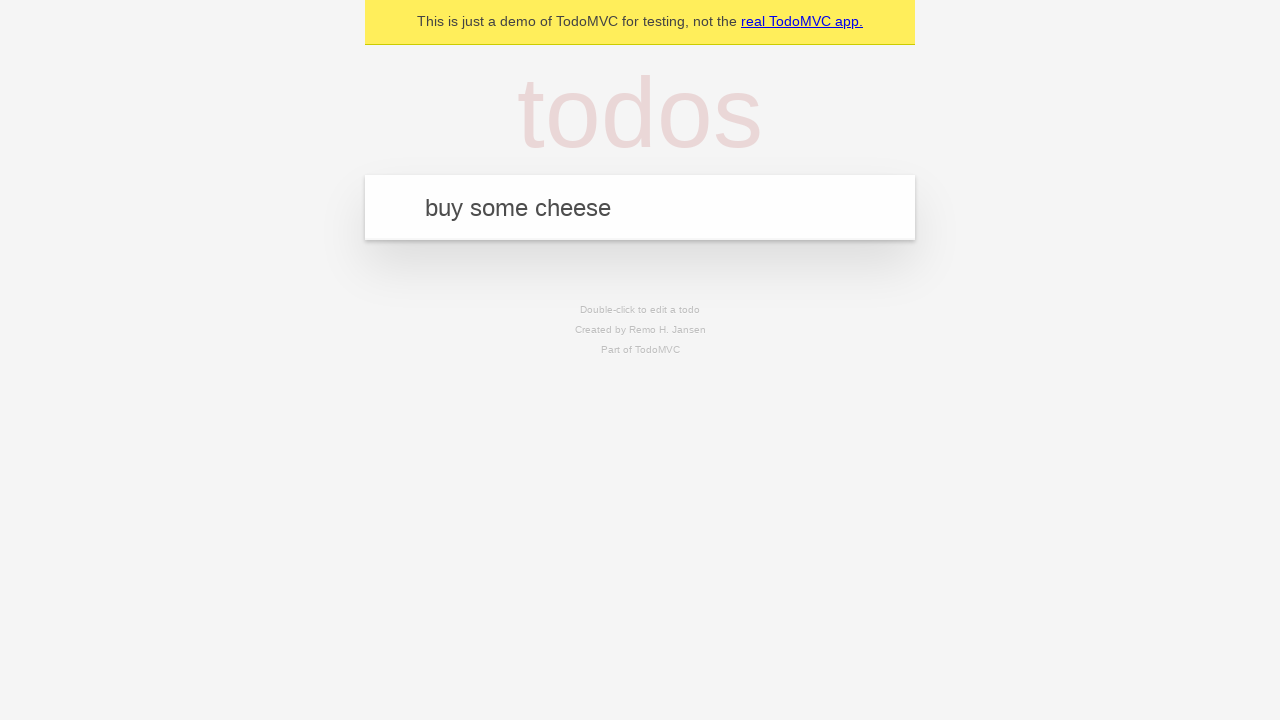

Pressed Enter to create first todo on .new-todo
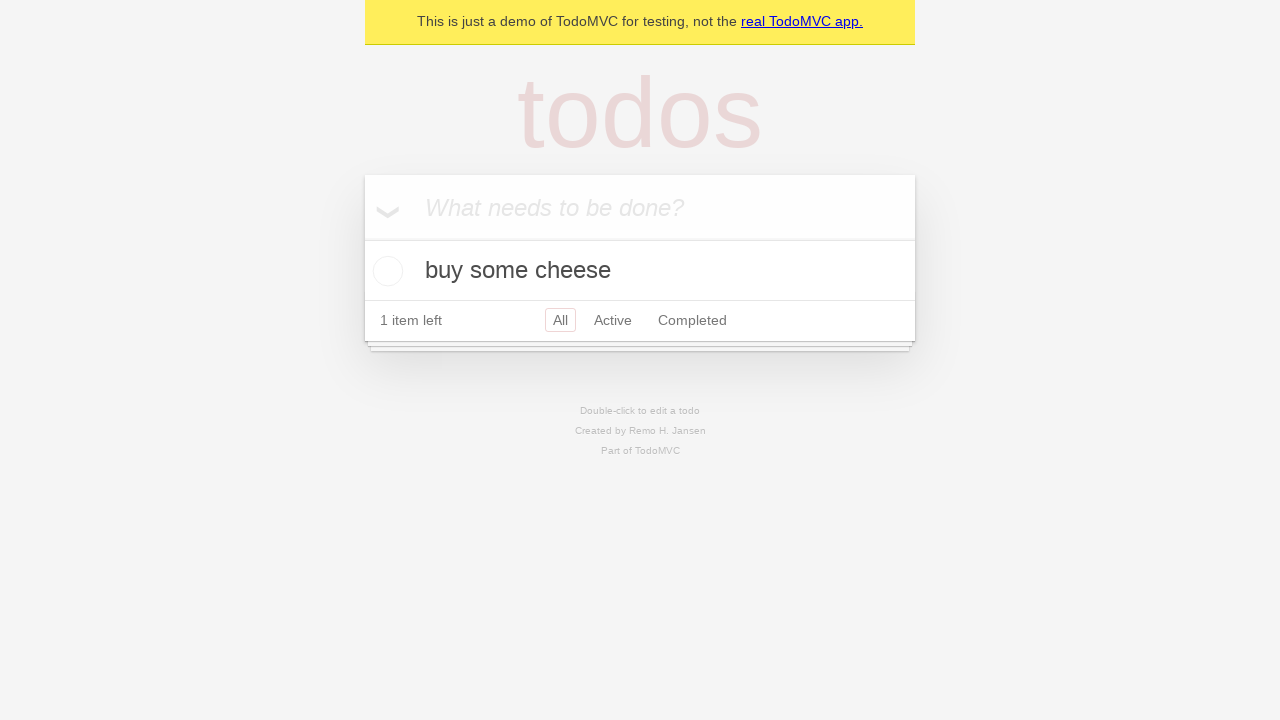

Filled new todo input with 'feed the cat' on .new-todo
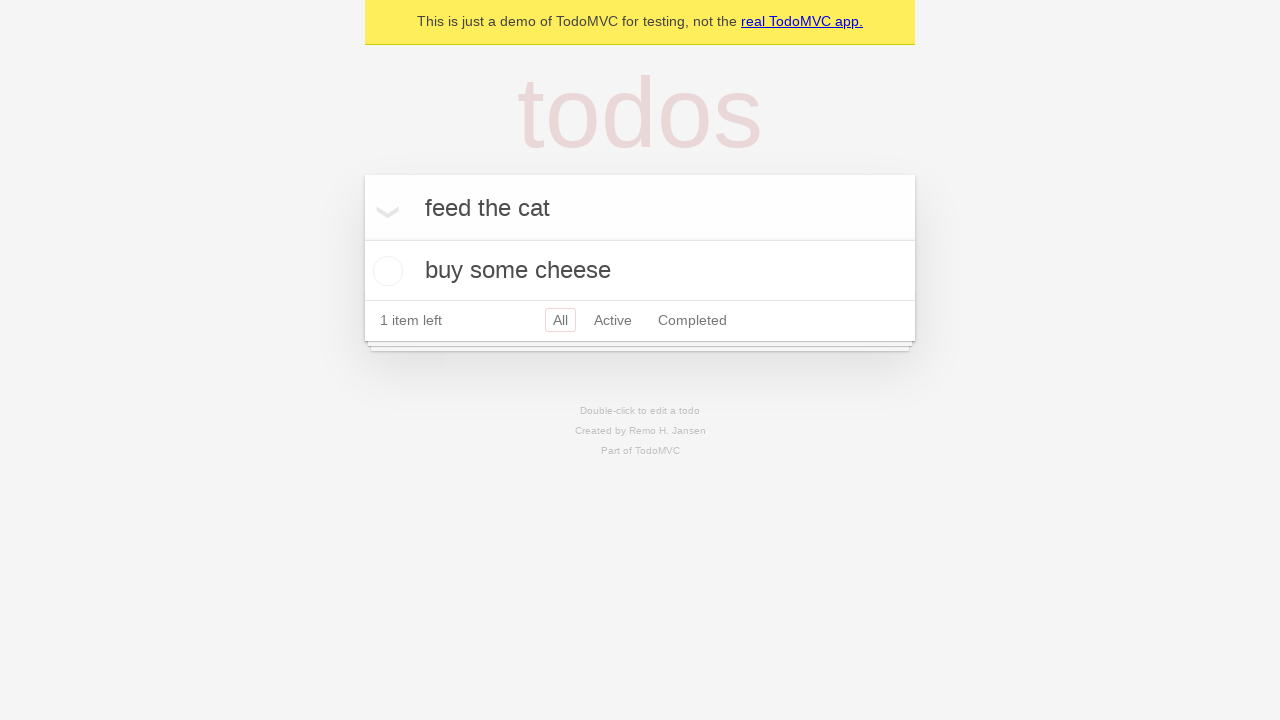

Pressed Enter to create second todo on .new-todo
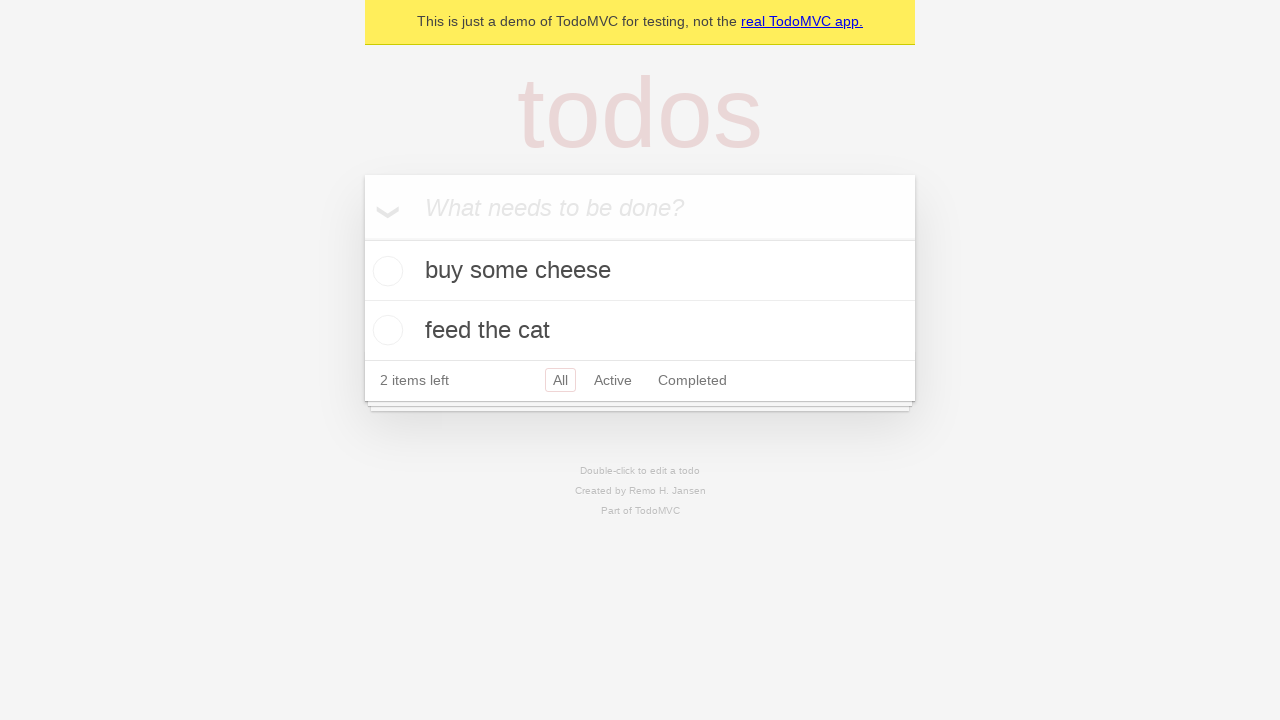

Filled new todo input with 'book a doctors appointment' on .new-todo
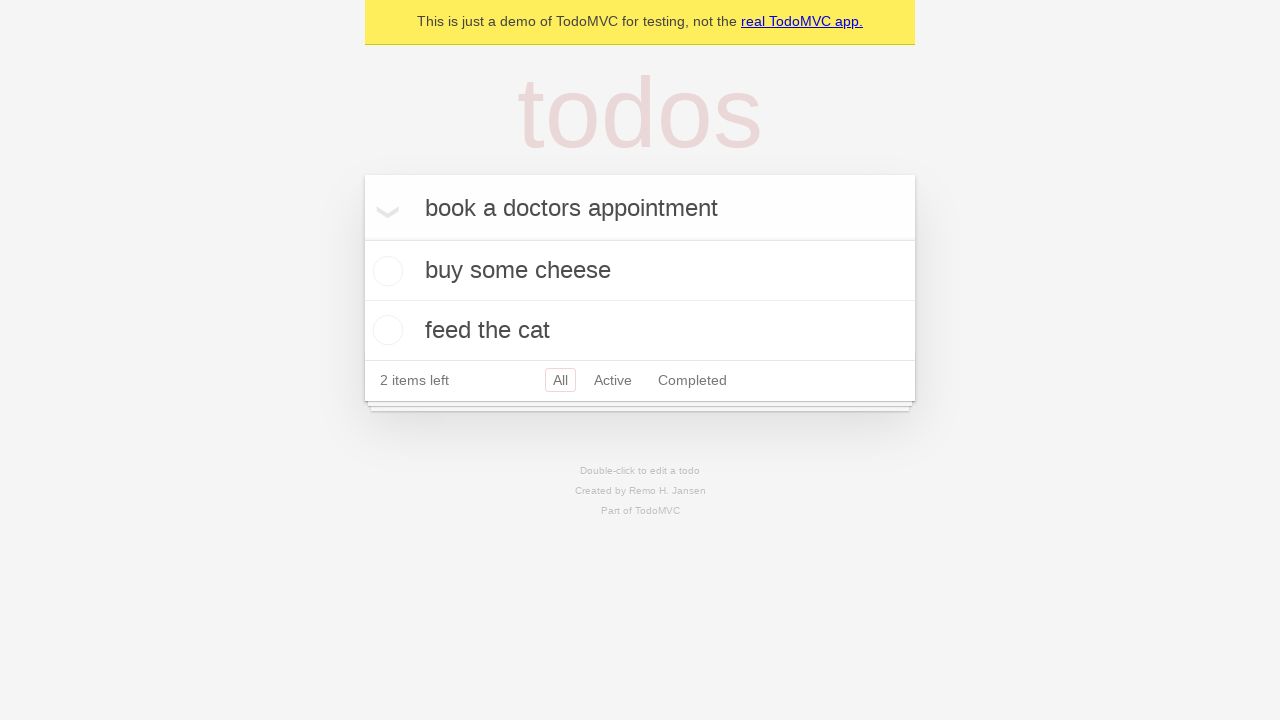

Pressed Enter to create third todo on .new-todo
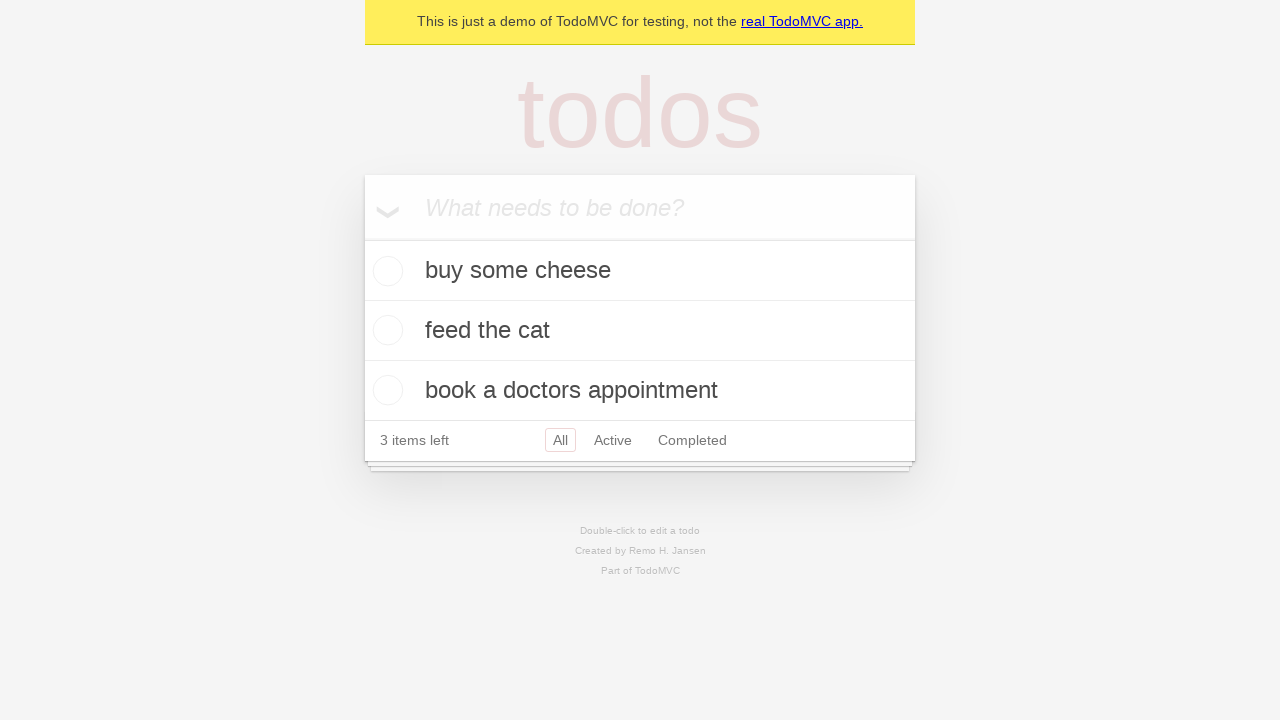

Double-clicked on second todo to enter edit mode at (640, 331) on .todo-list li >> nth=1
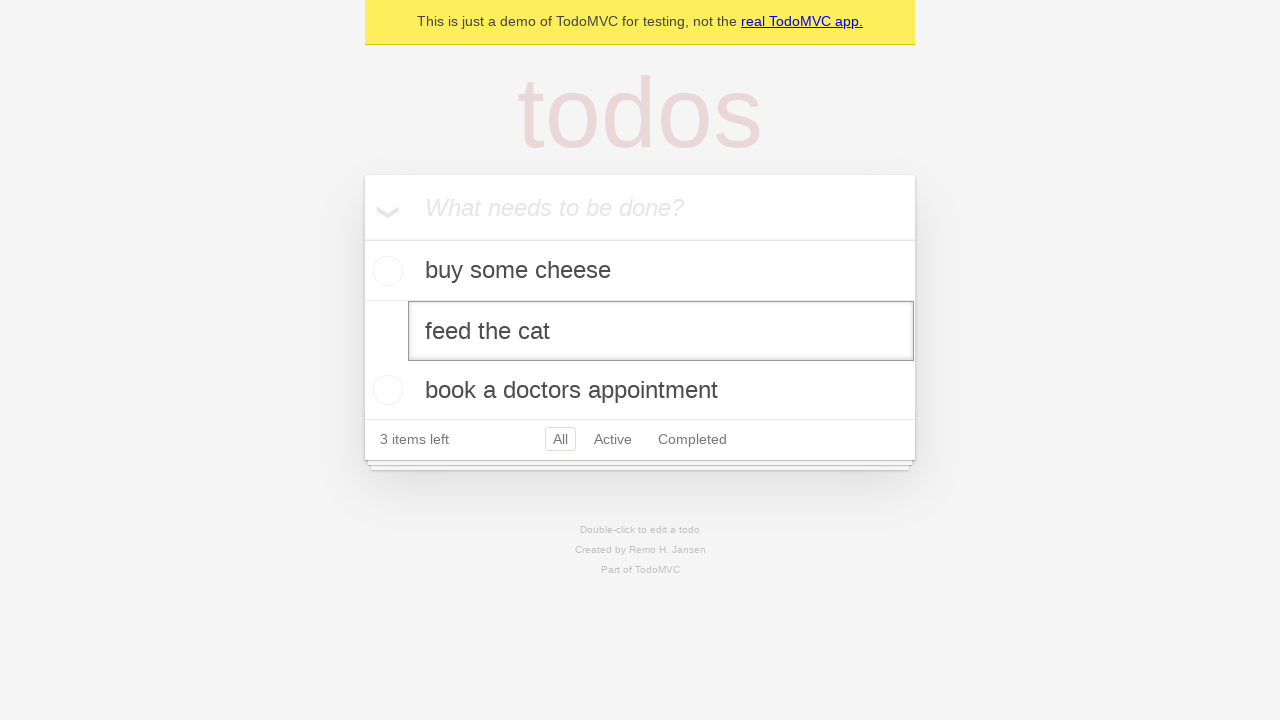

Edit input field is now visible for the second todo
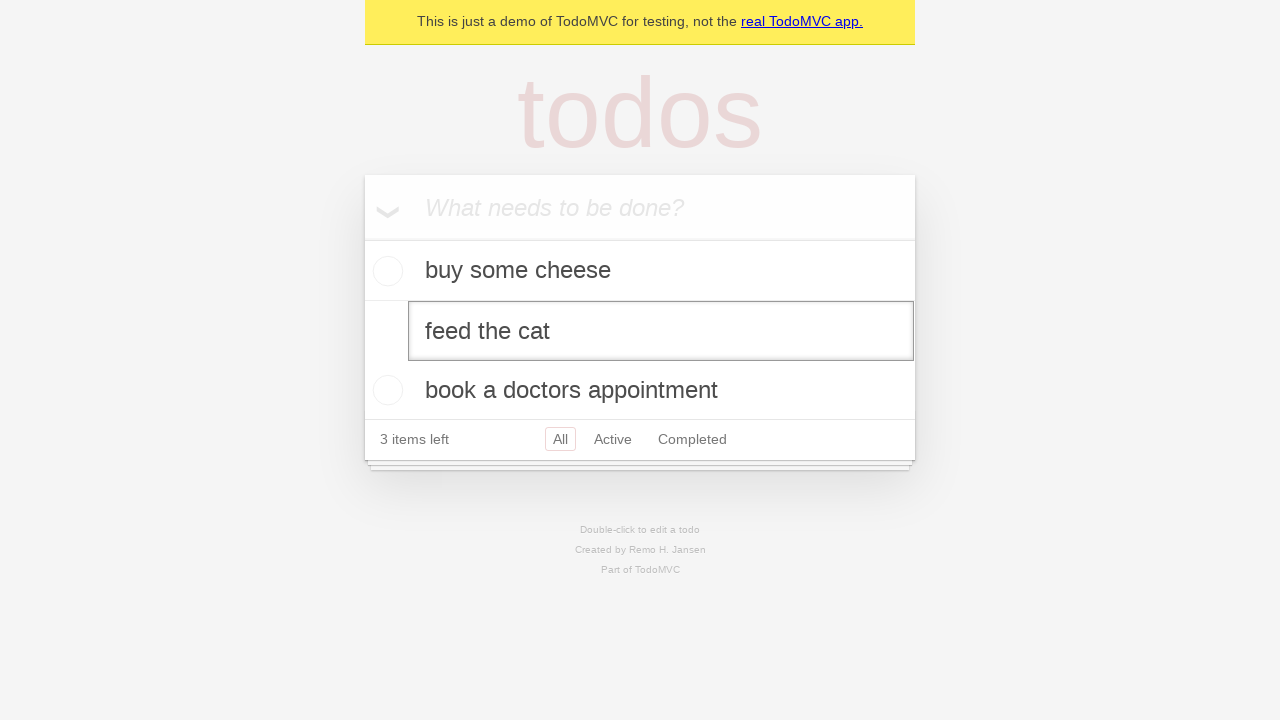

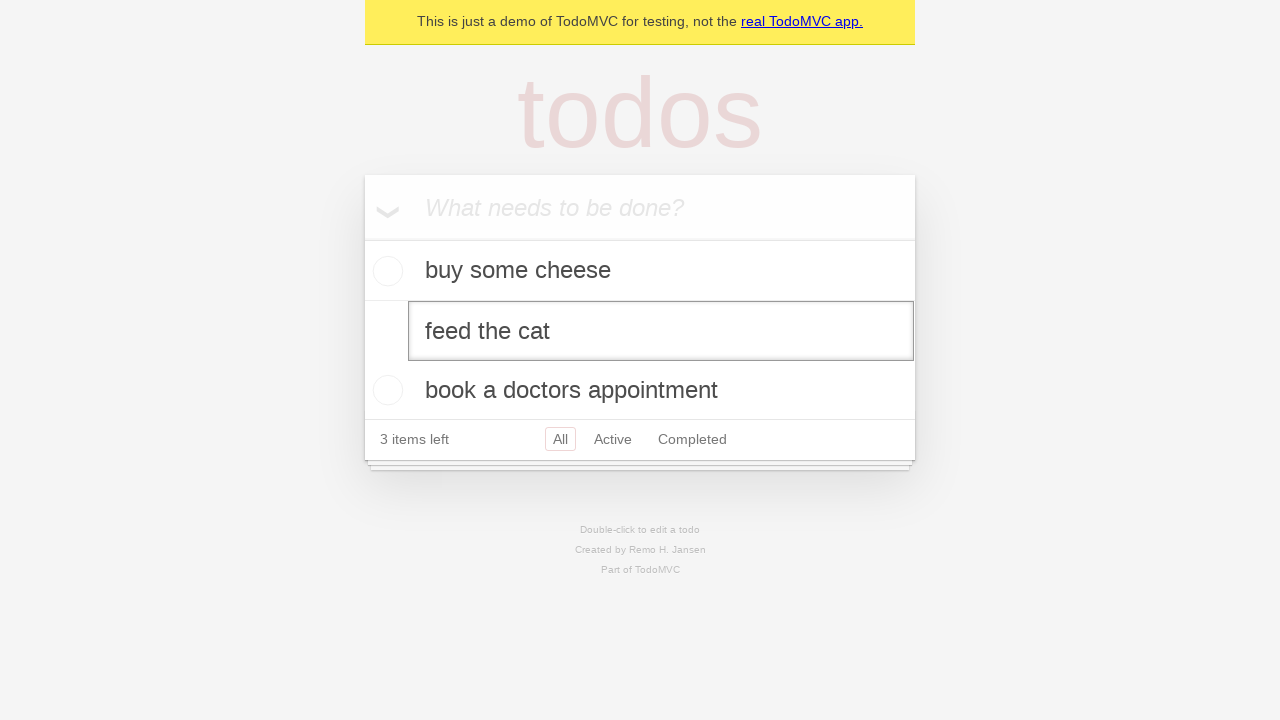